Tests login form validation by attempting to login with various invalid credential combinations and verifying error messages are displayed

Starting URL: https://the-internet.herokuapp.com/login

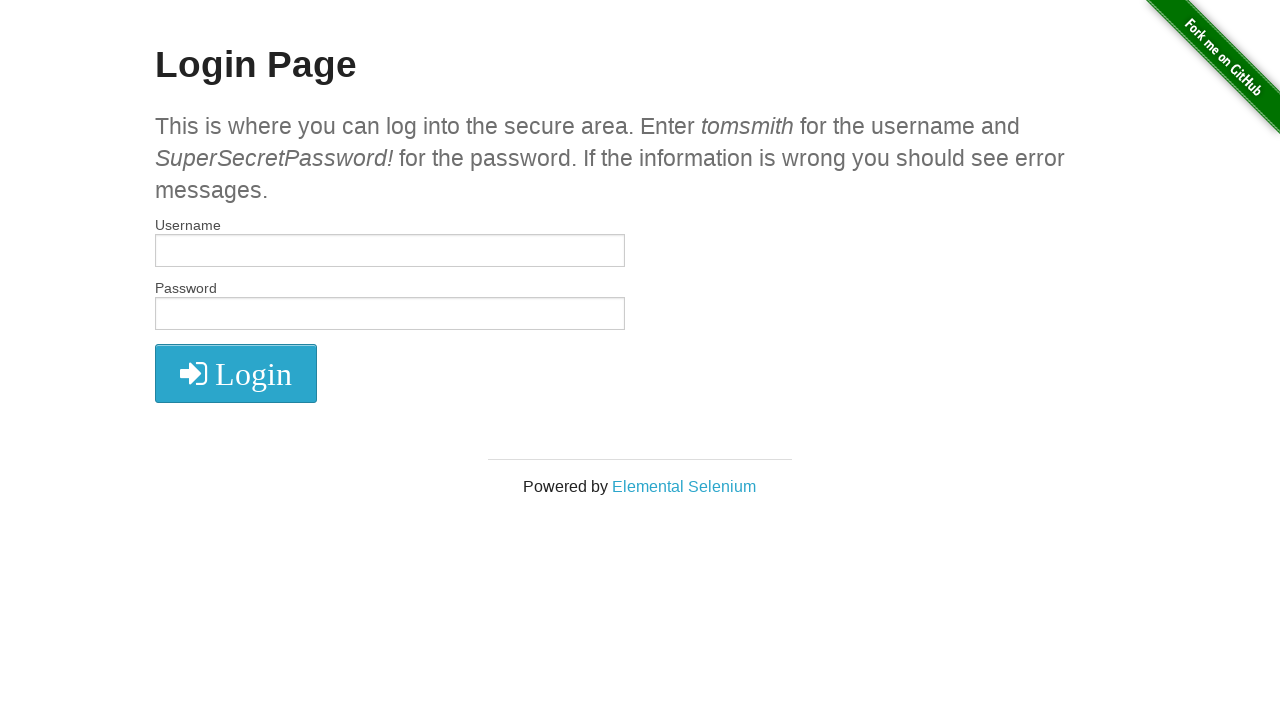

Cleared username field on #username
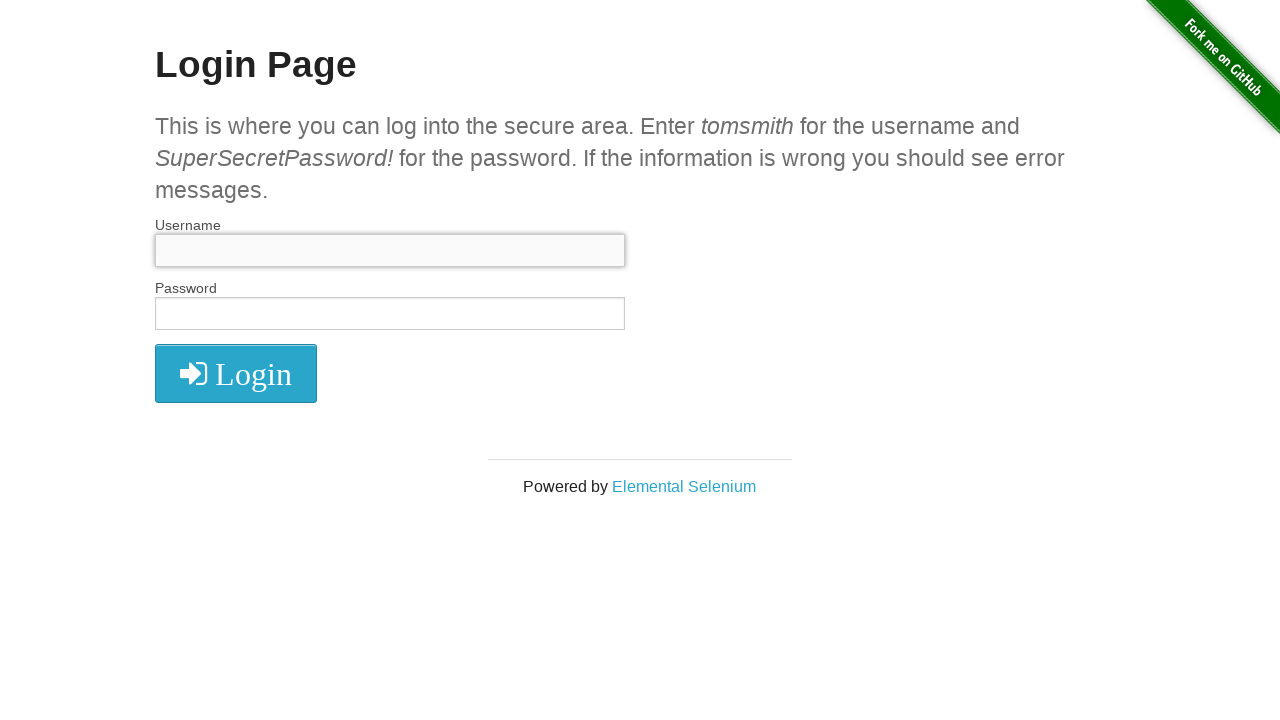

Cleared password field on #password
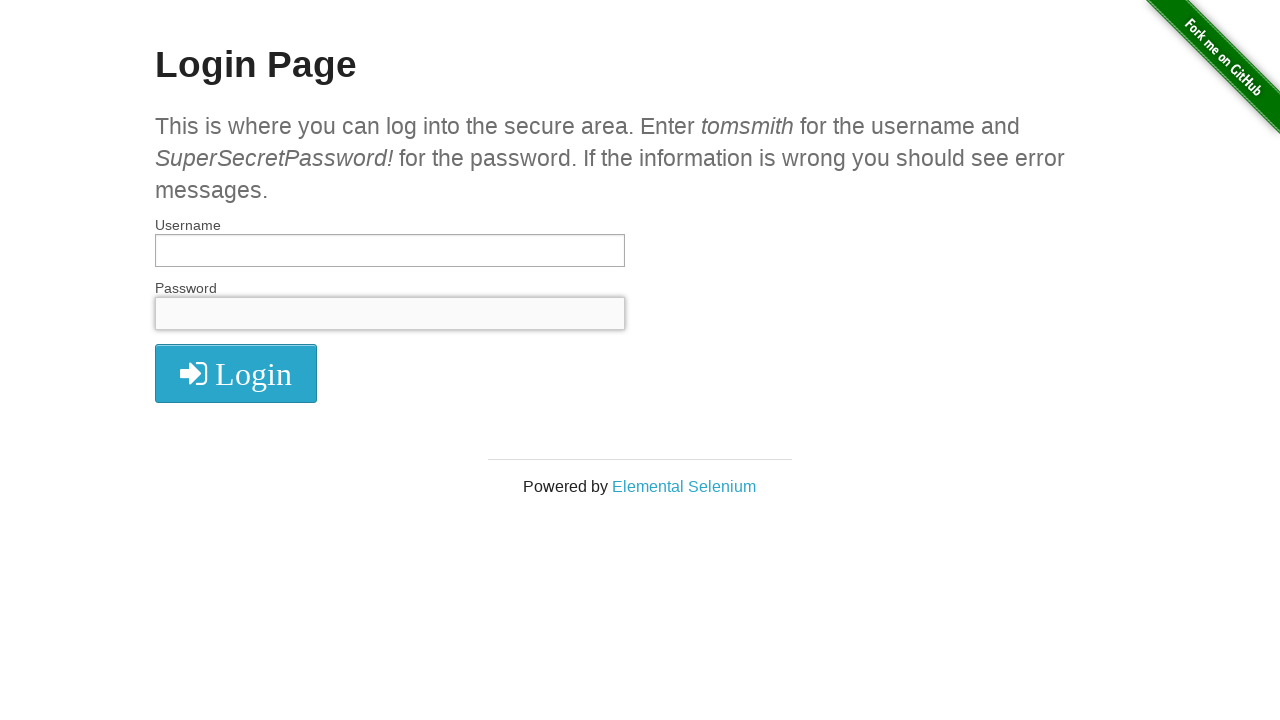

Filled username field with 'wronguser' on #username
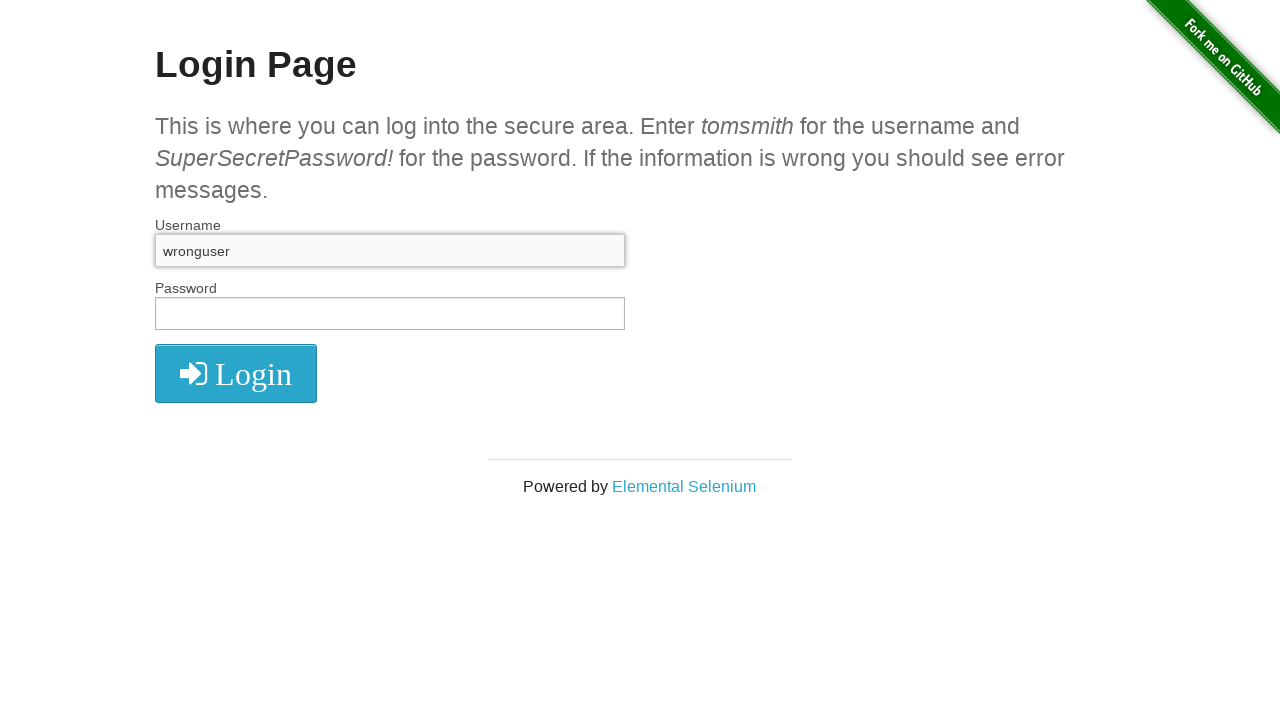

Filled password field with 'wrongpass' on #password
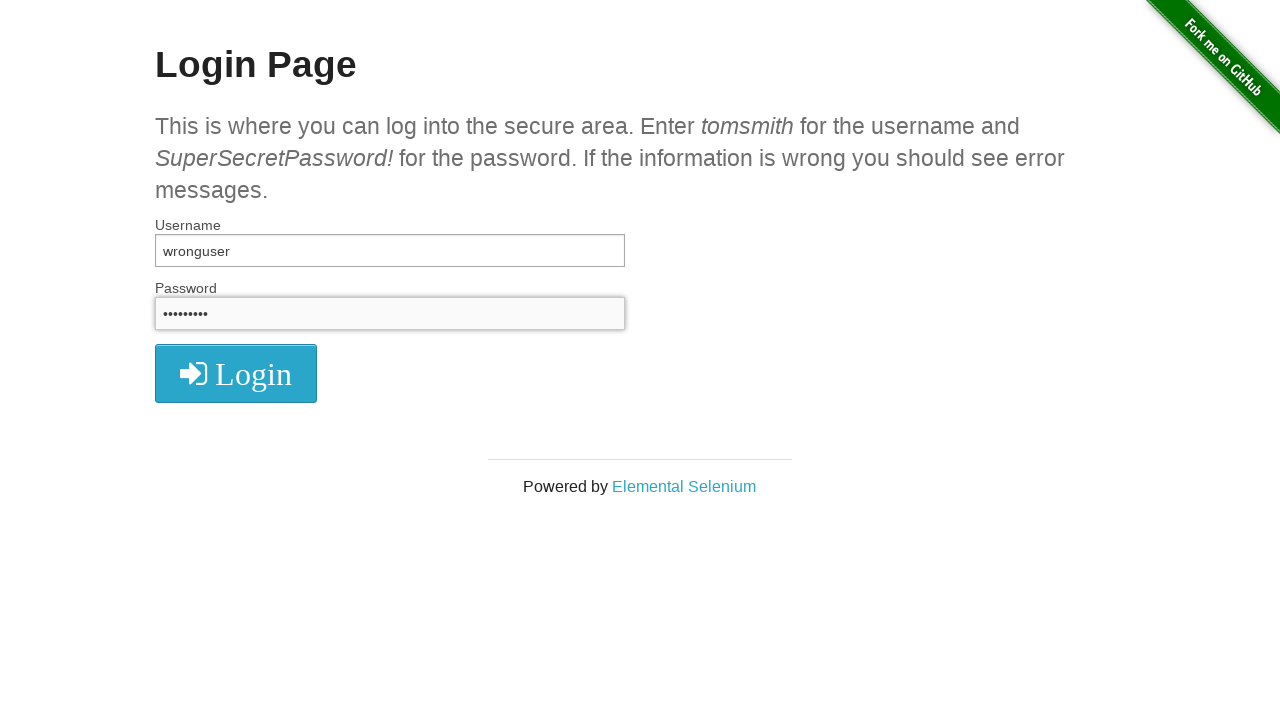

Clicked login button to submit form at (236, 373) on button[type='submit']
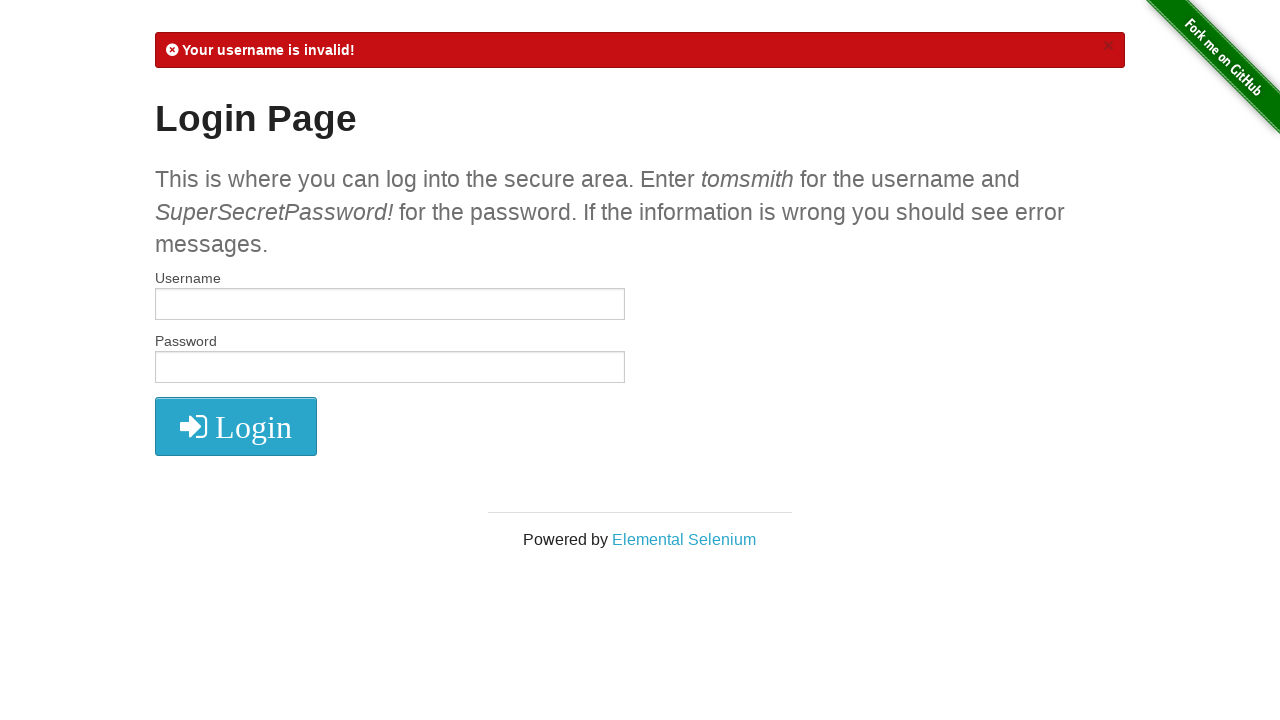

Error message displayed for invalid credentials (username: 'wronguser', password: 'wrongpass')
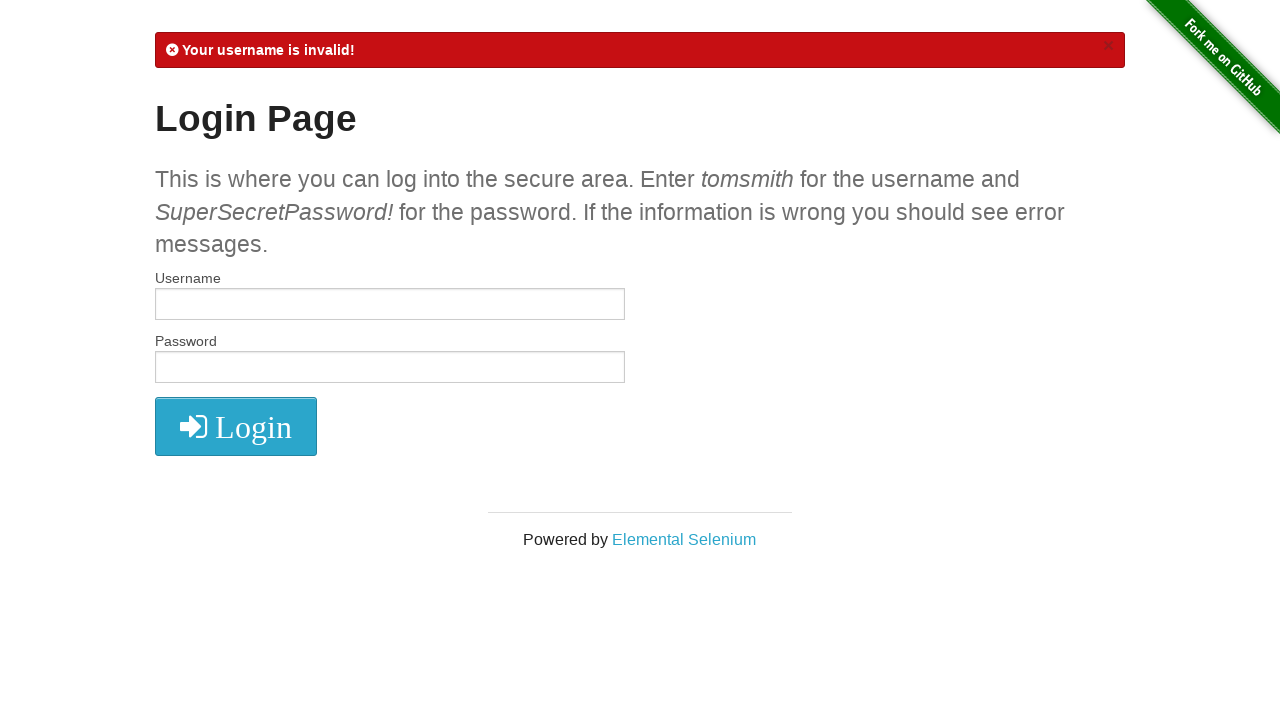

Cleared username field on #username
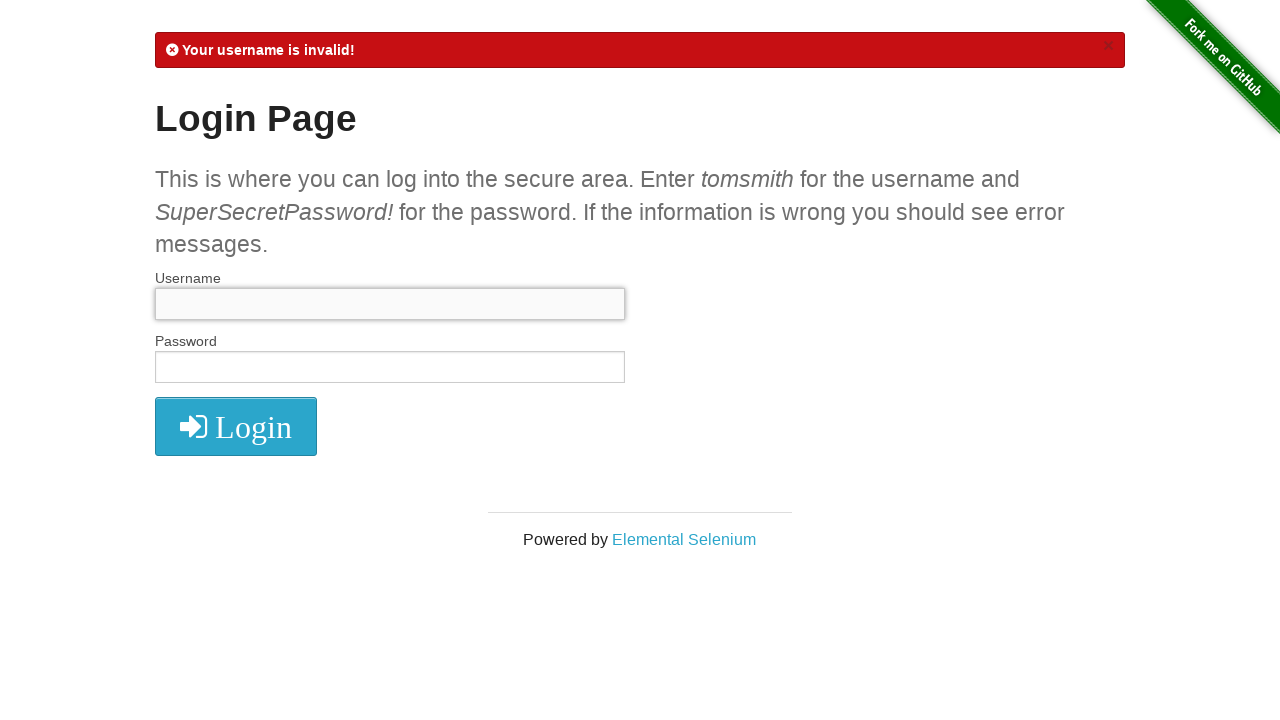

Cleared password field on #password
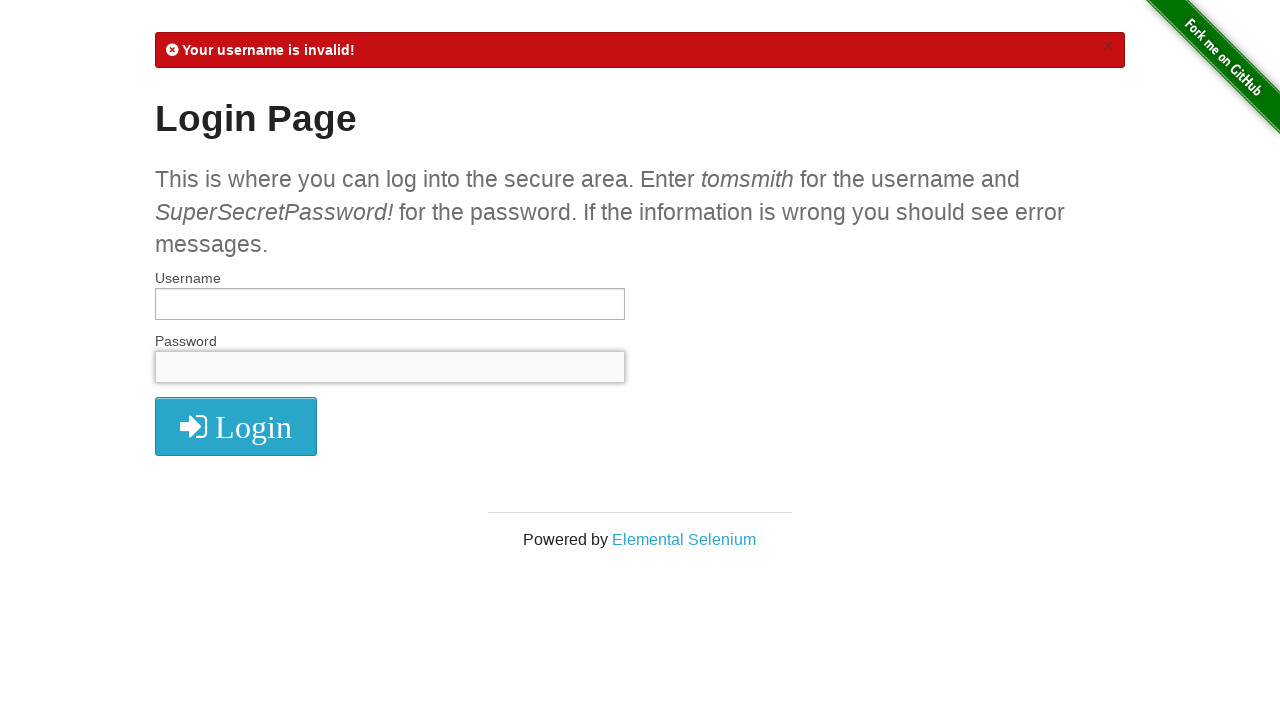

Filled username field with '' on #username
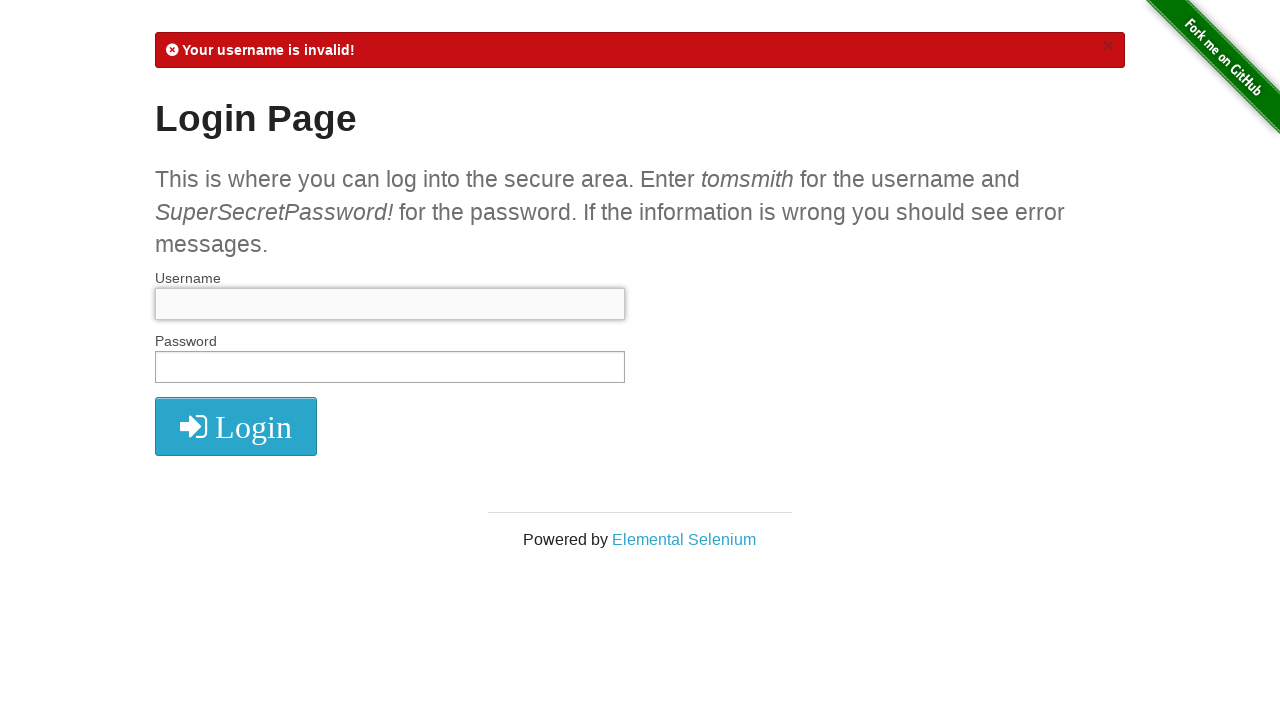

Filled password field with 'password' on #password
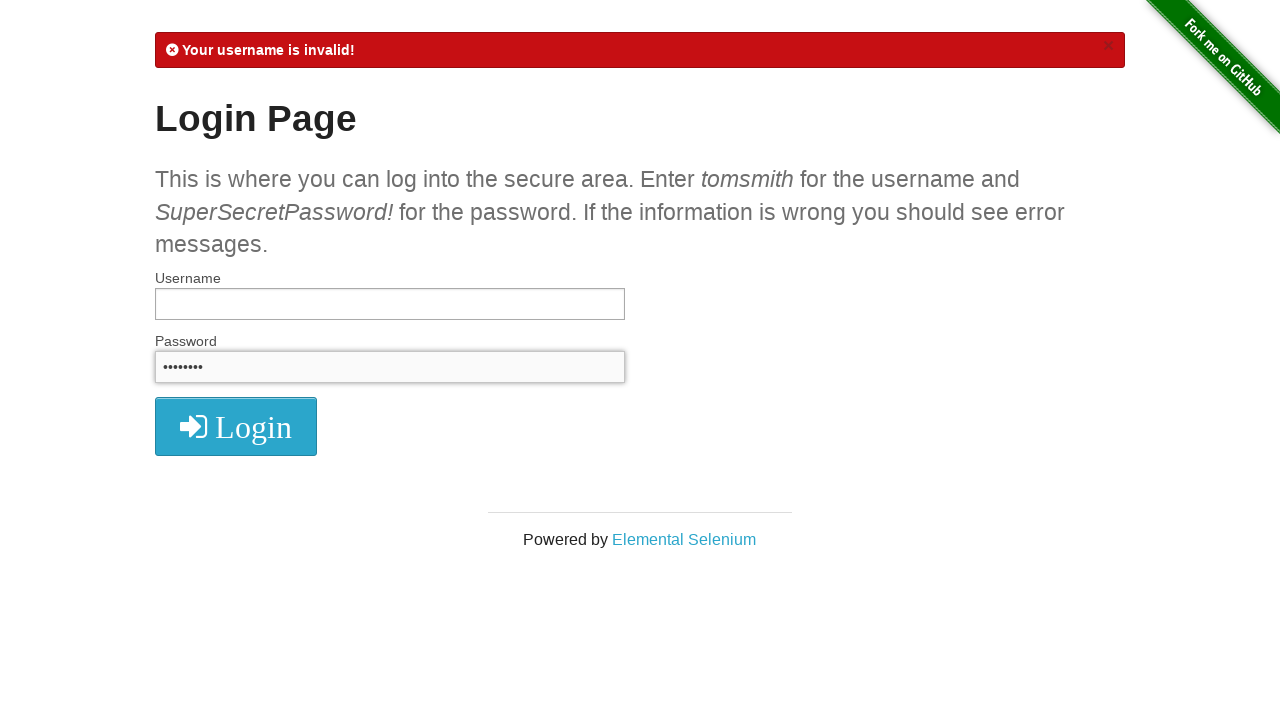

Clicked login button to submit form at (236, 427) on button[type='submit']
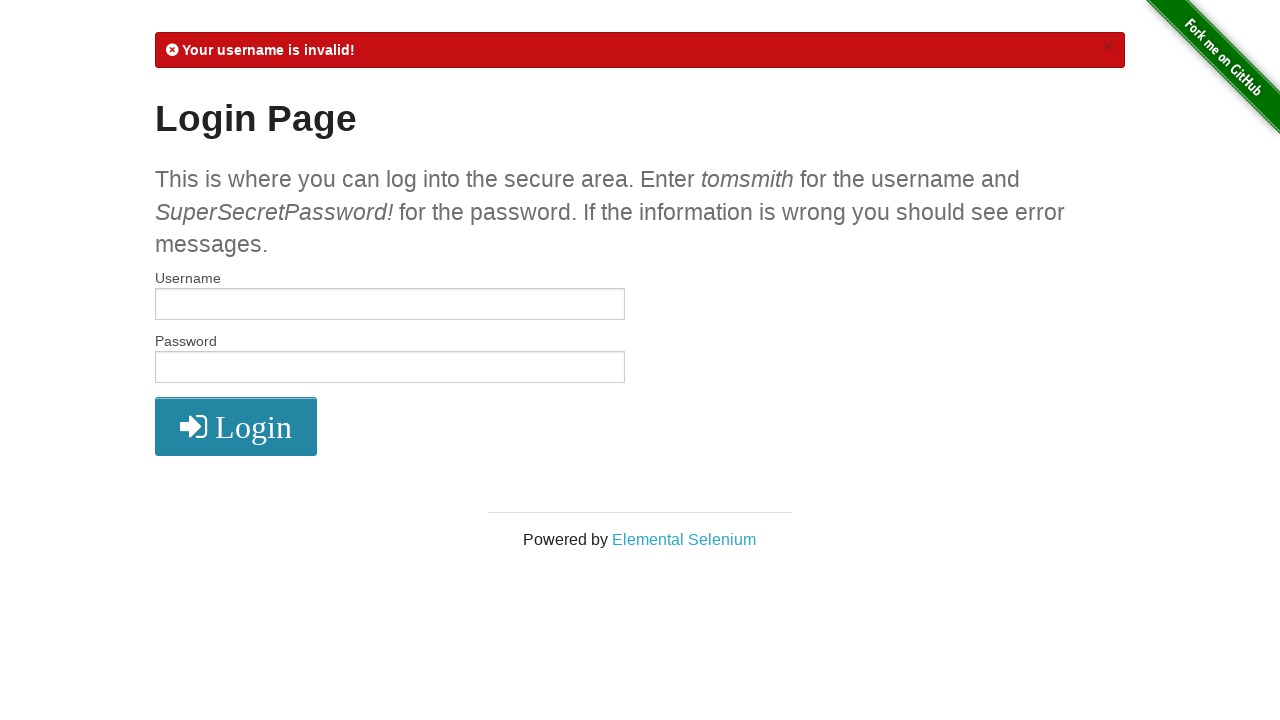

Error message displayed for invalid credentials (username: '', password: 'password')
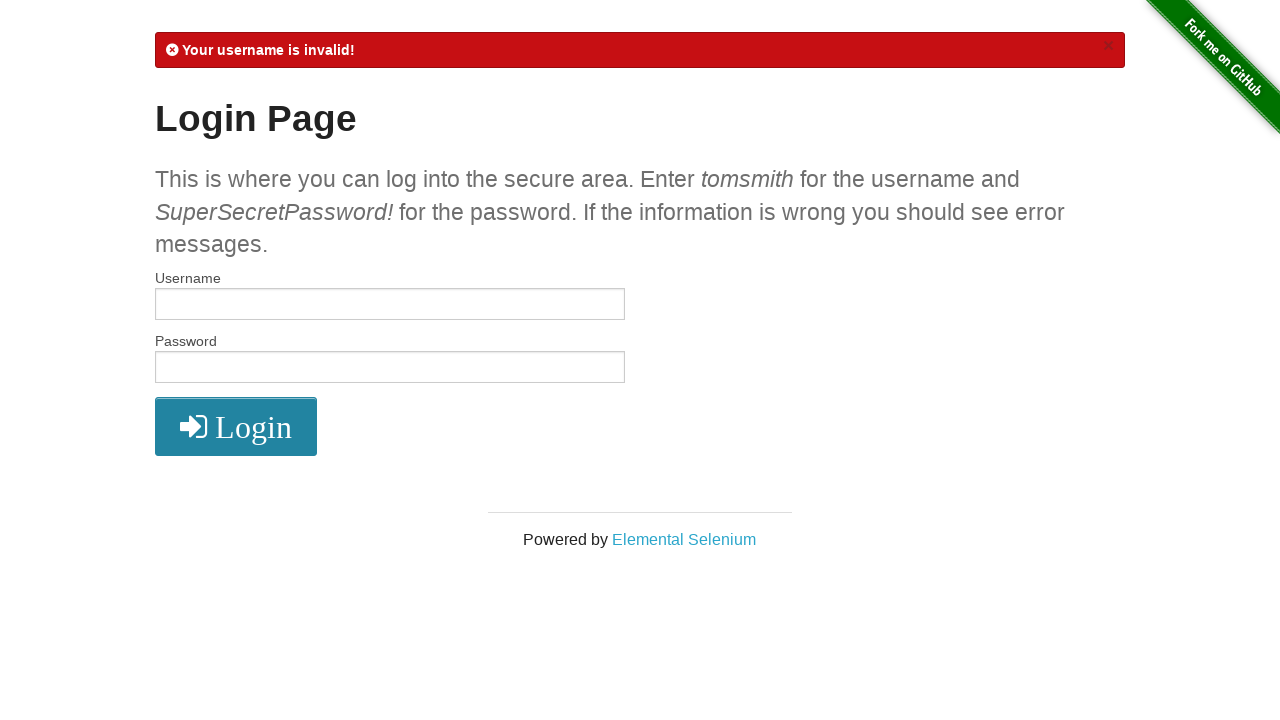

Cleared username field on #username
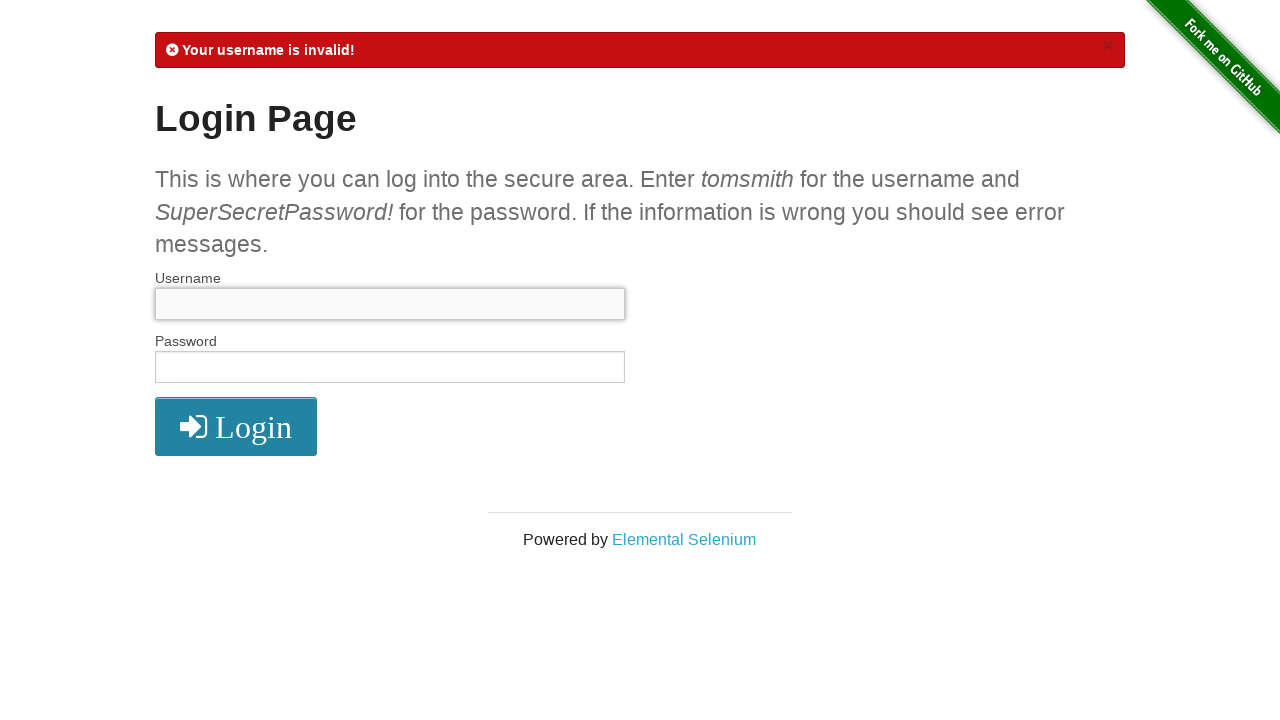

Cleared password field on #password
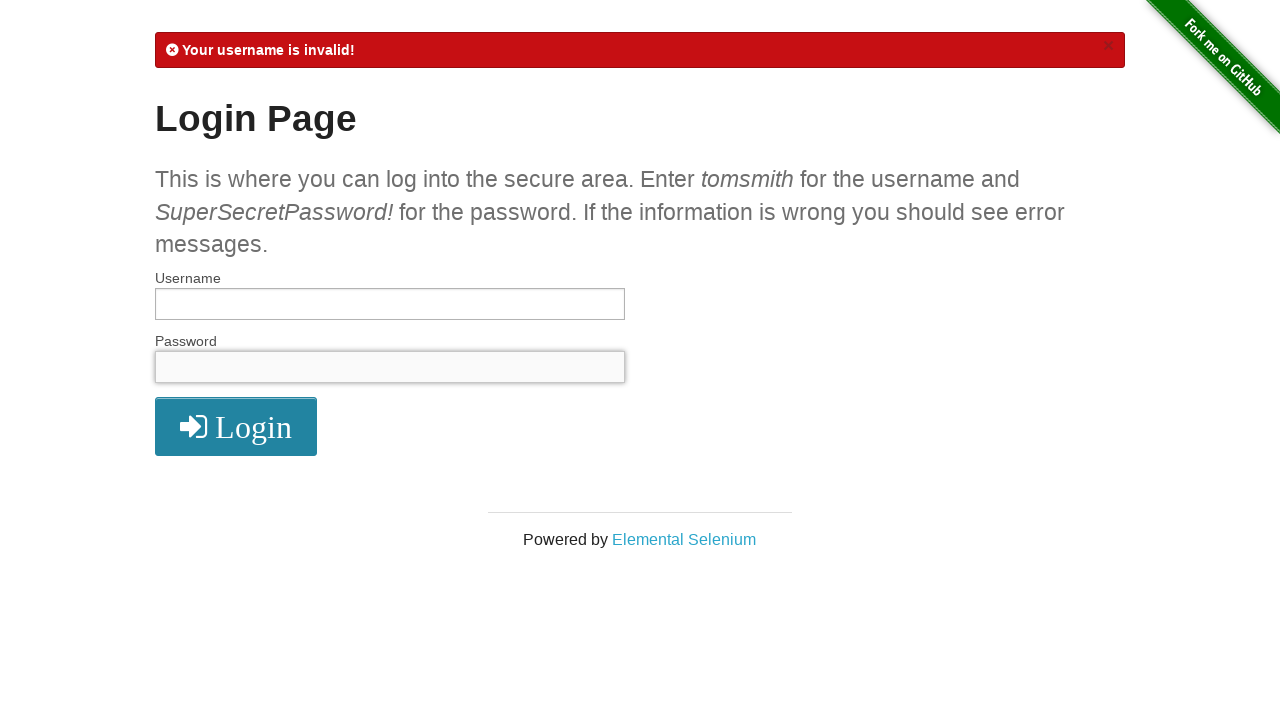

Filled username field with 'tomsmith' on #username
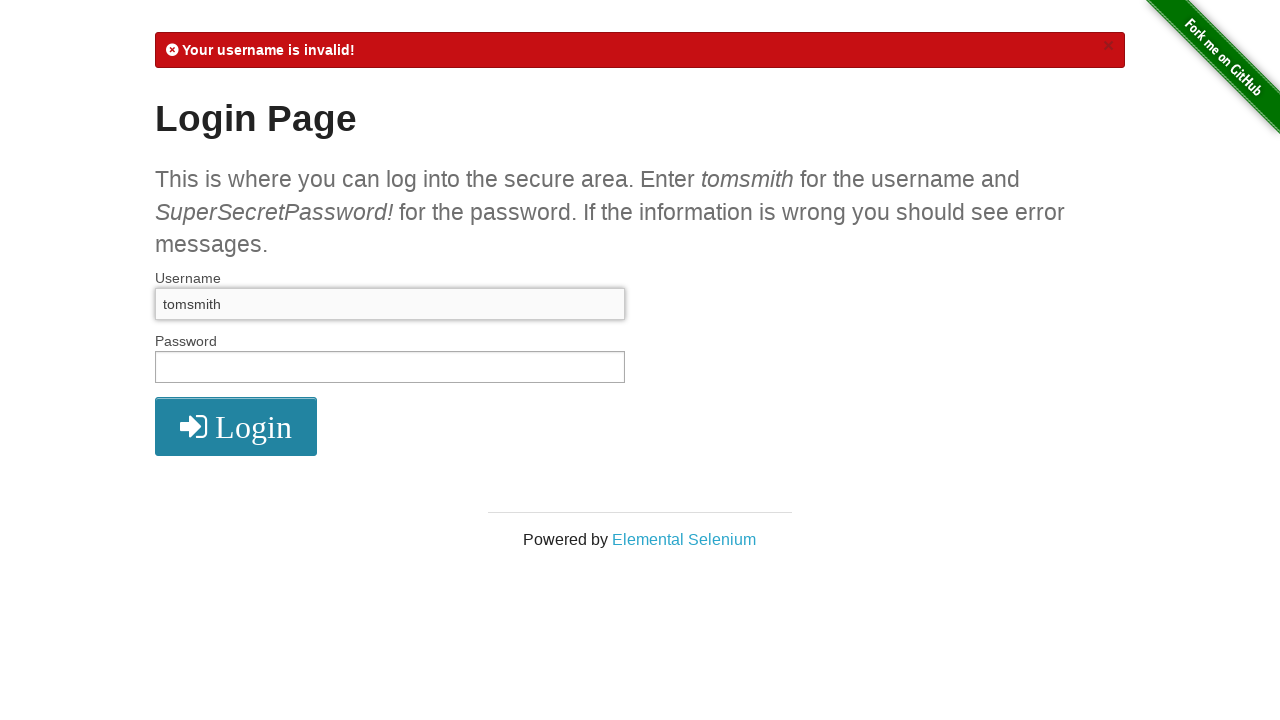

Filled password field with '' on #password
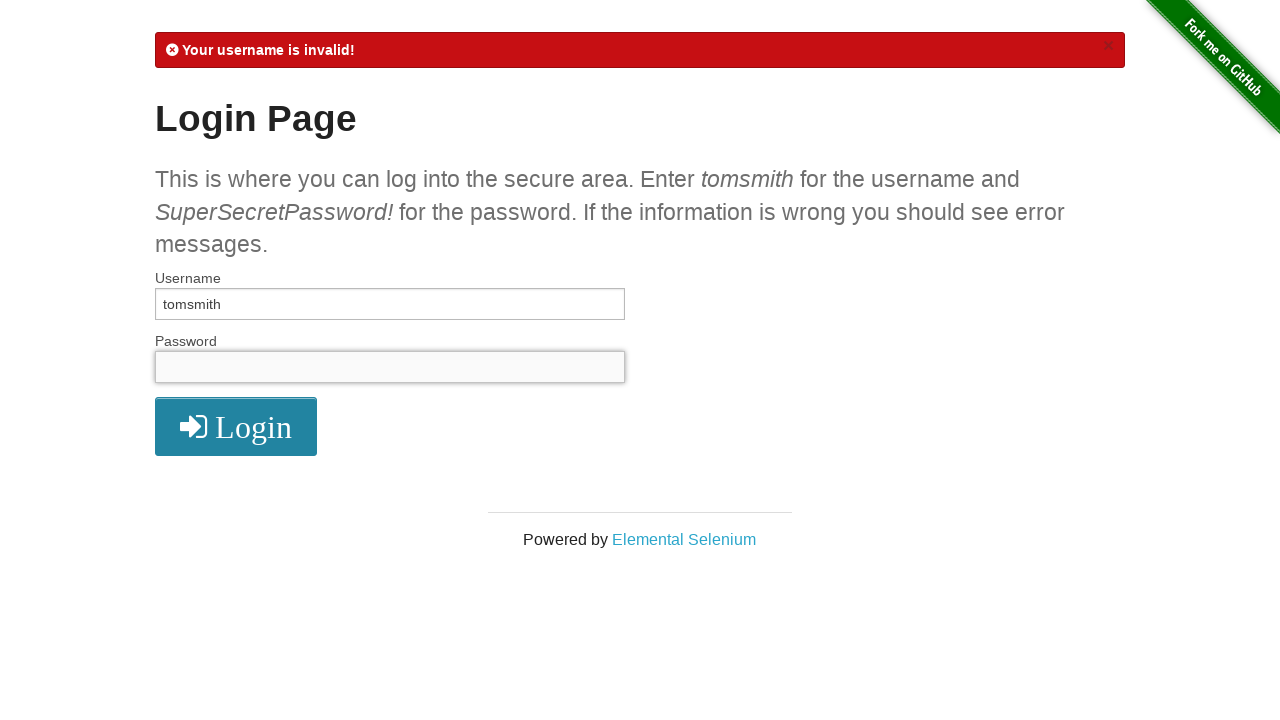

Clicked login button to submit form at (236, 427) on button[type='submit']
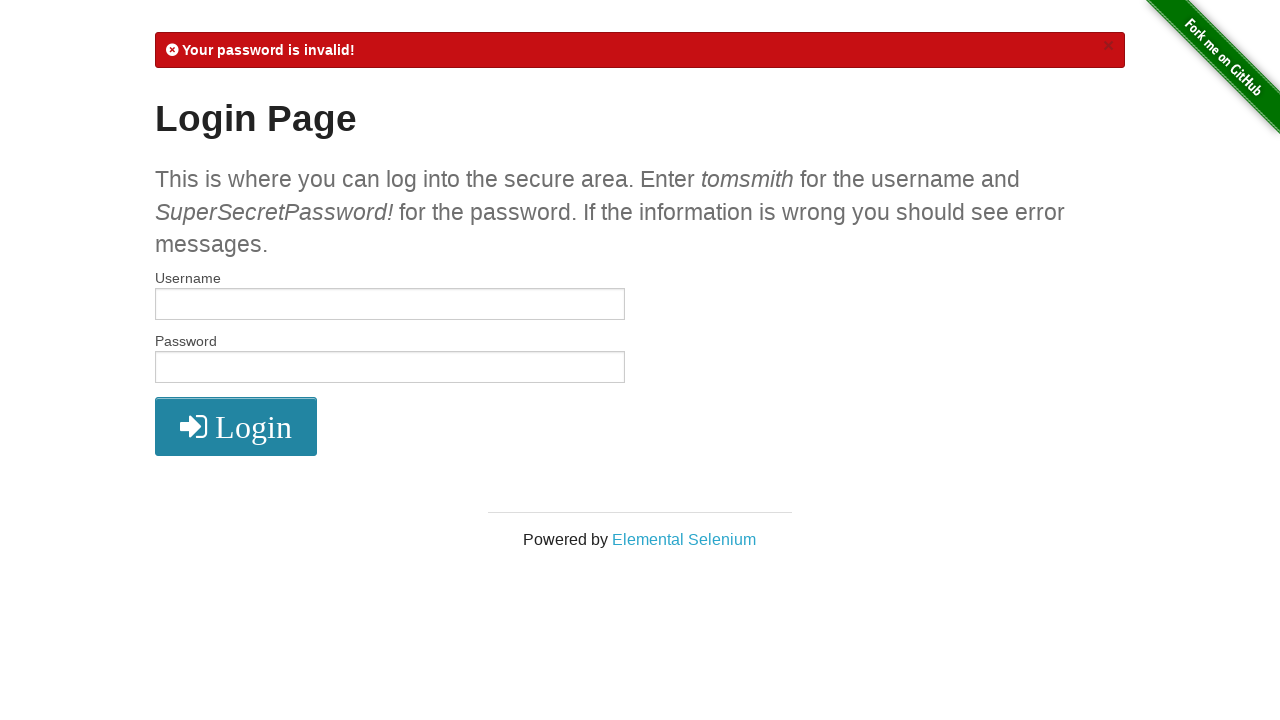

Error message displayed for invalid credentials (username: 'tomsmith', password: '')
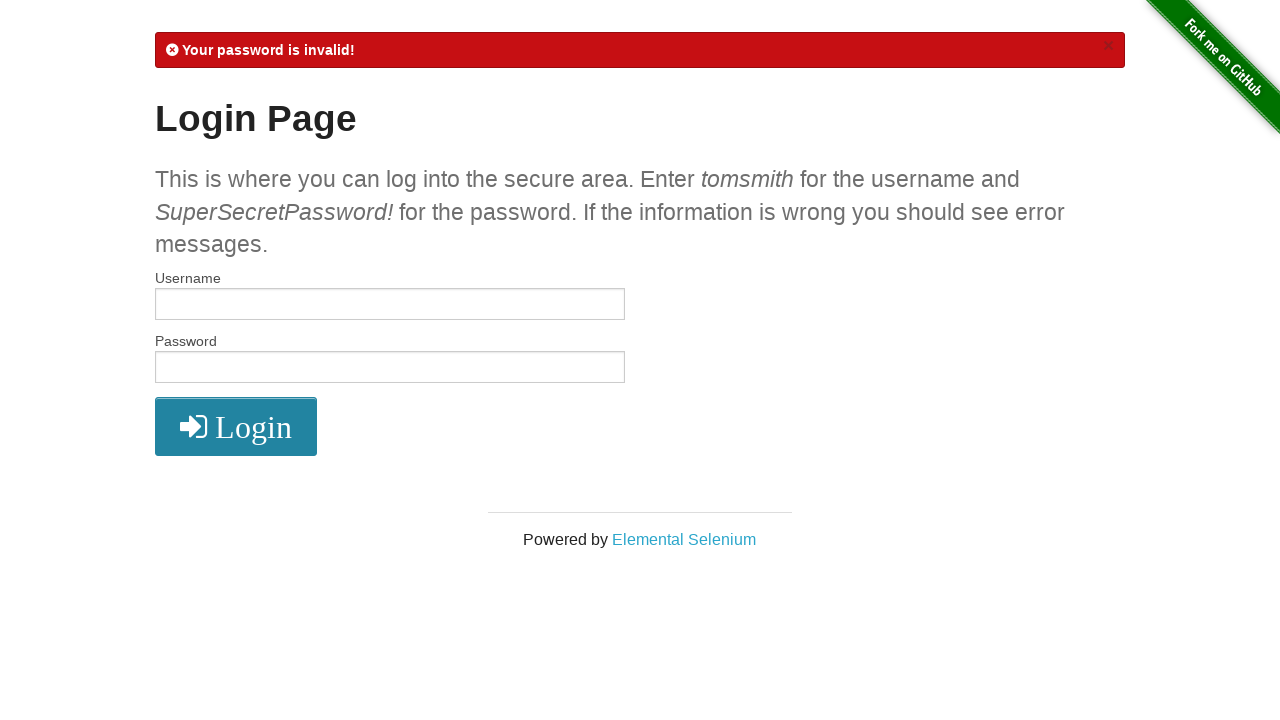

Cleared username field on #username
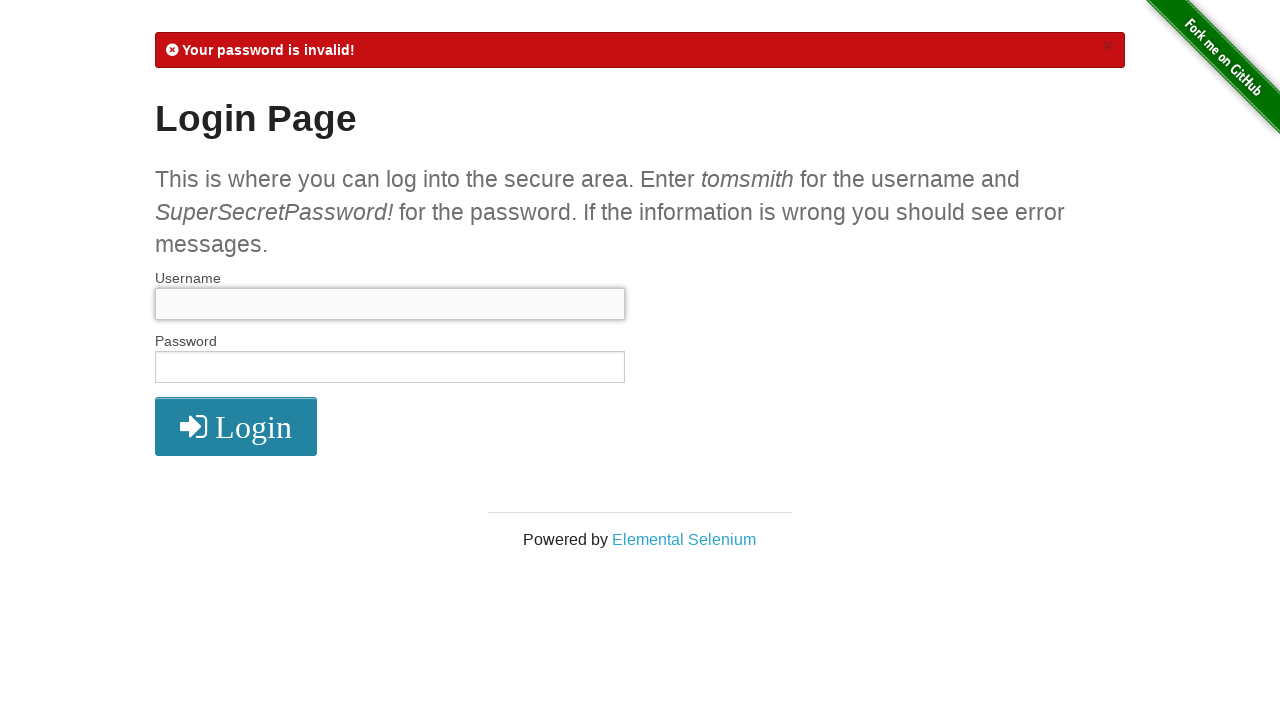

Cleared password field on #password
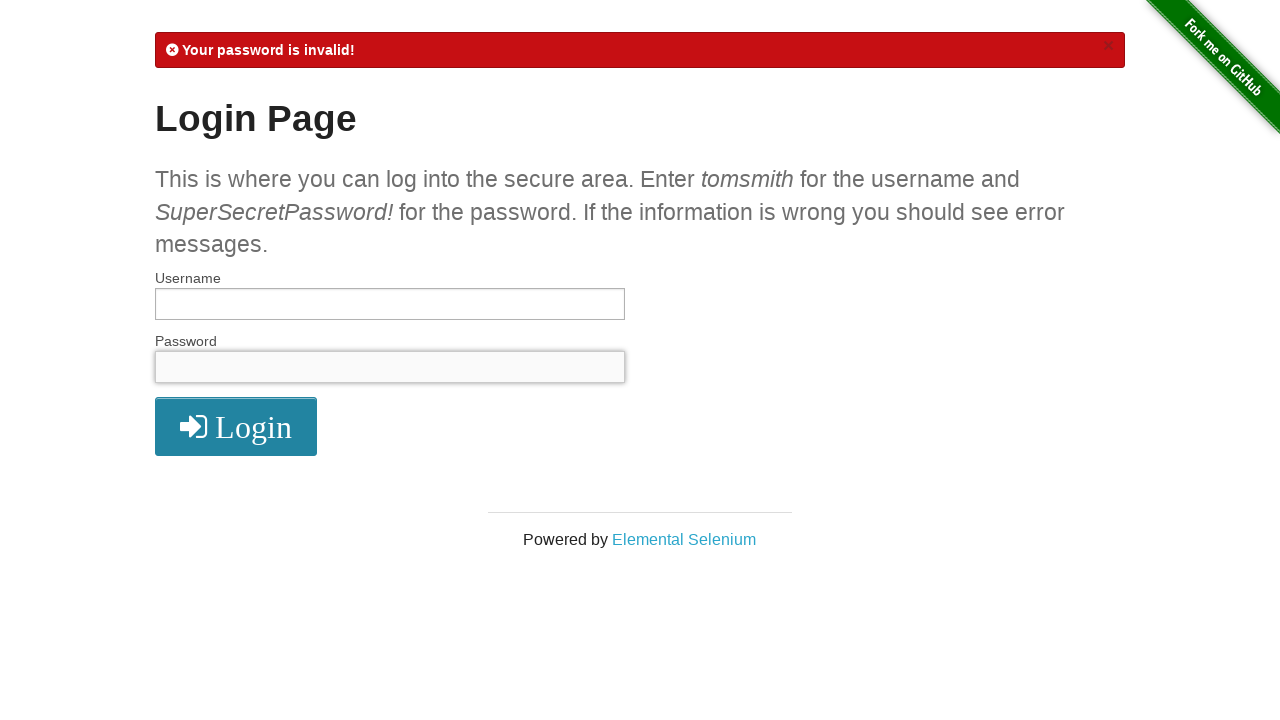

Filled username field with '' on #username
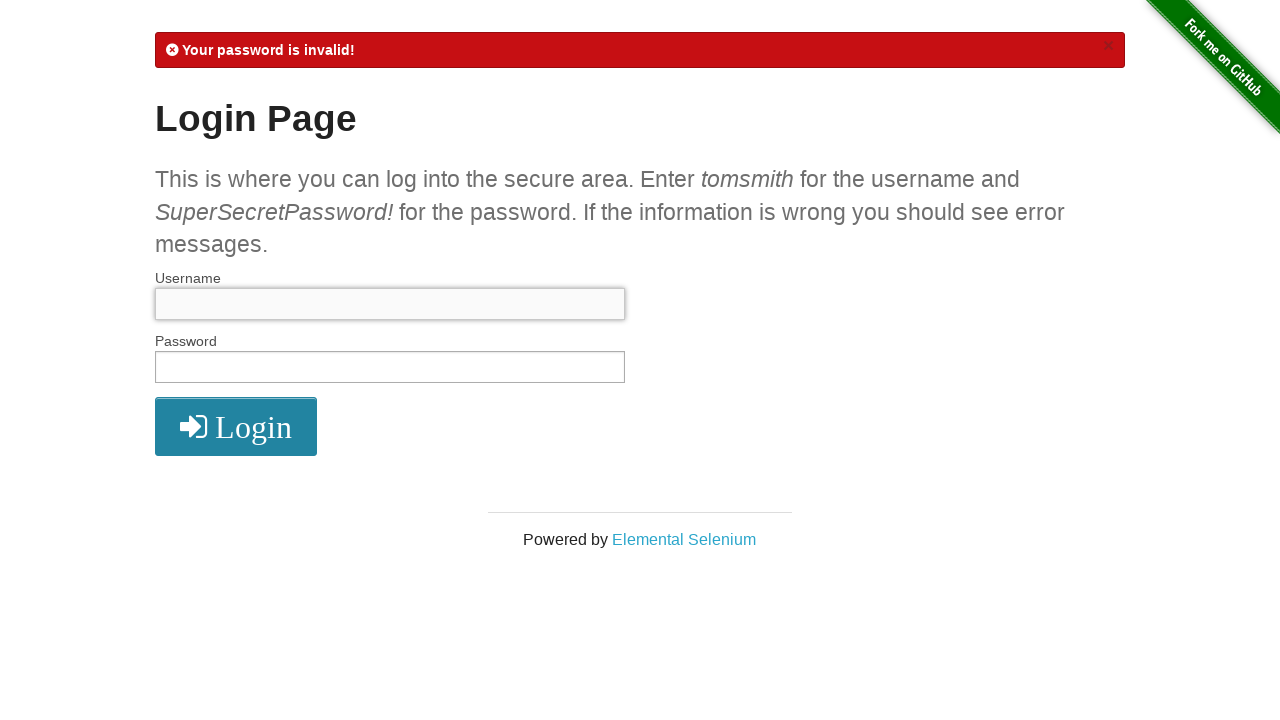

Filled password field with '' on #password
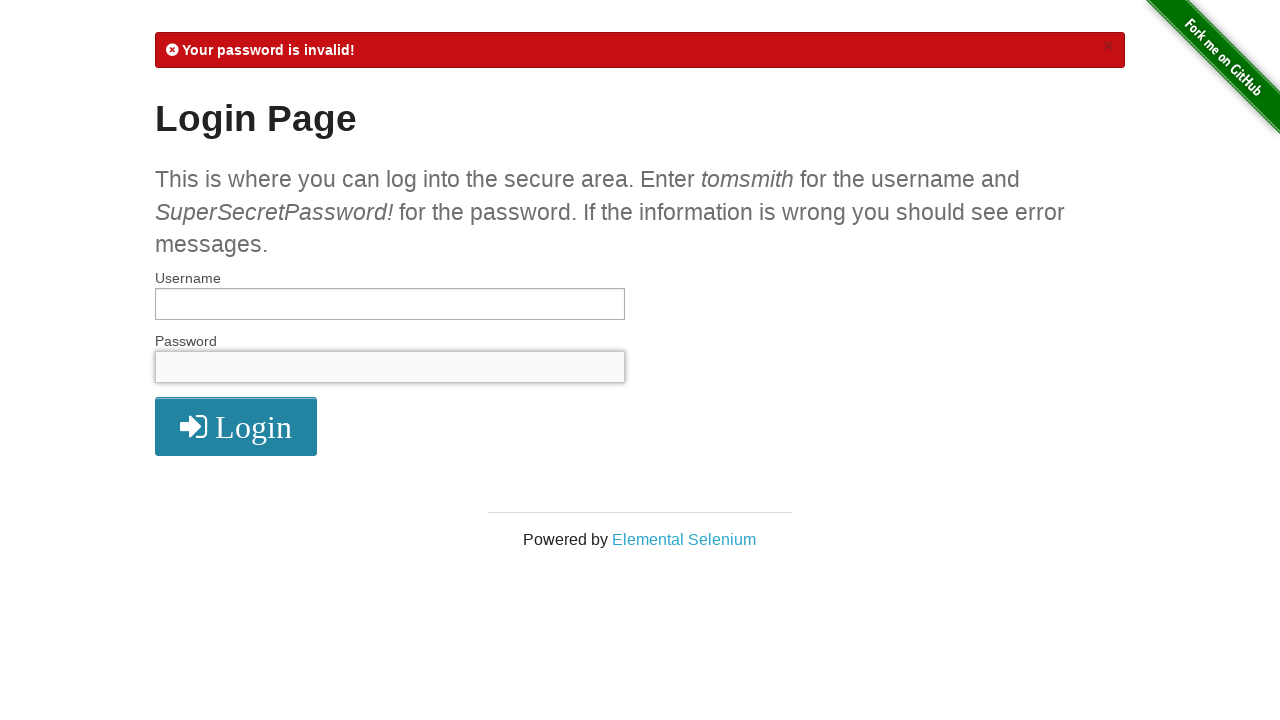

Clicked login button to submit form at (236, 427) on button[type='submit']
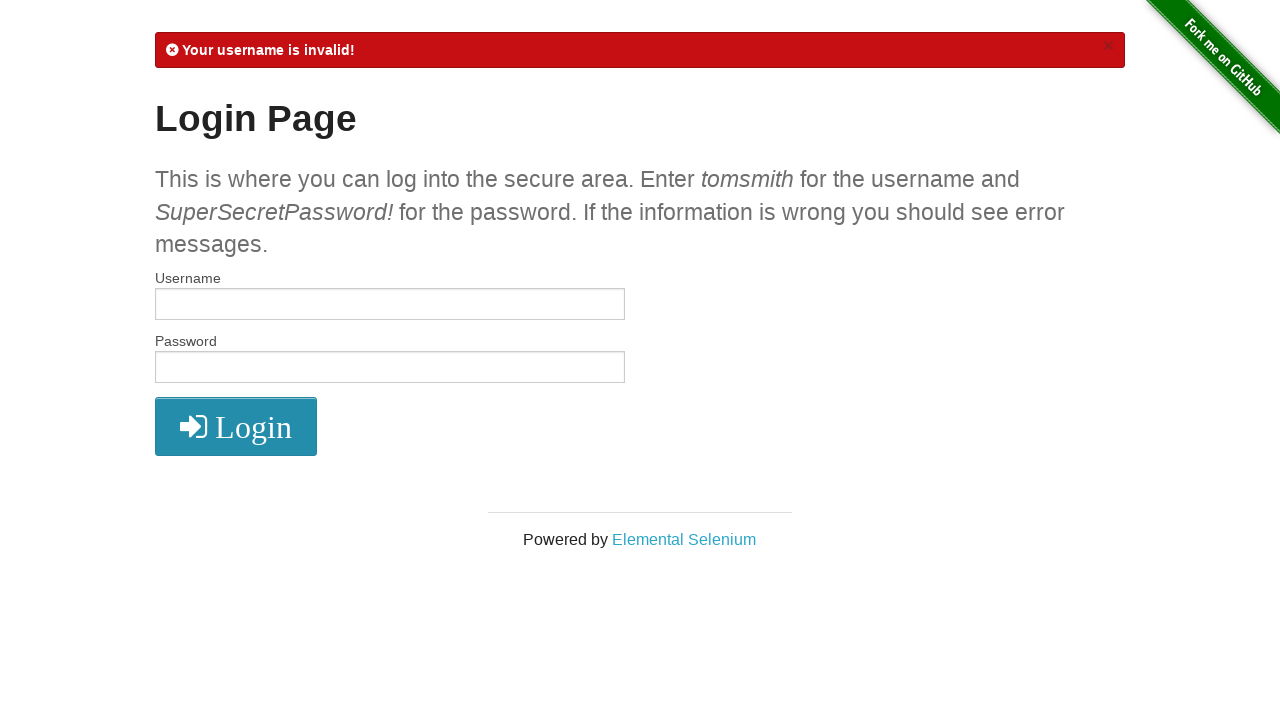

Error message displayed for invalid credentials (username: '', password: '')
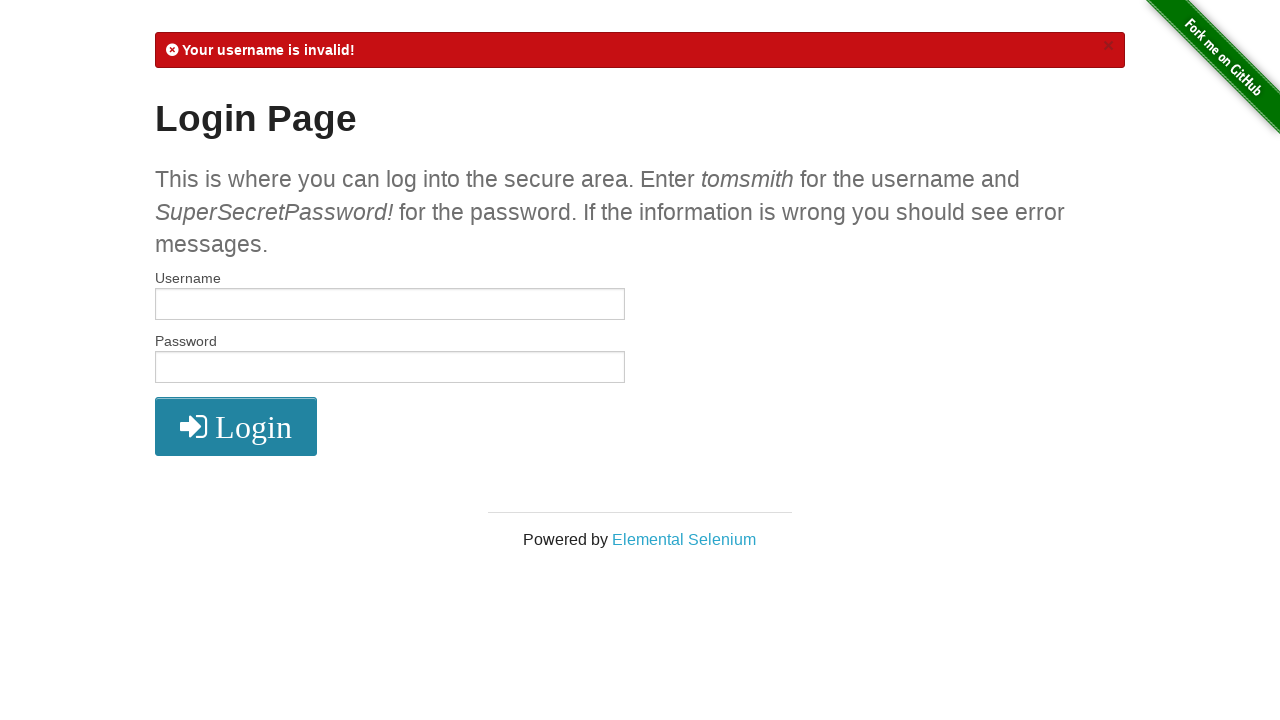

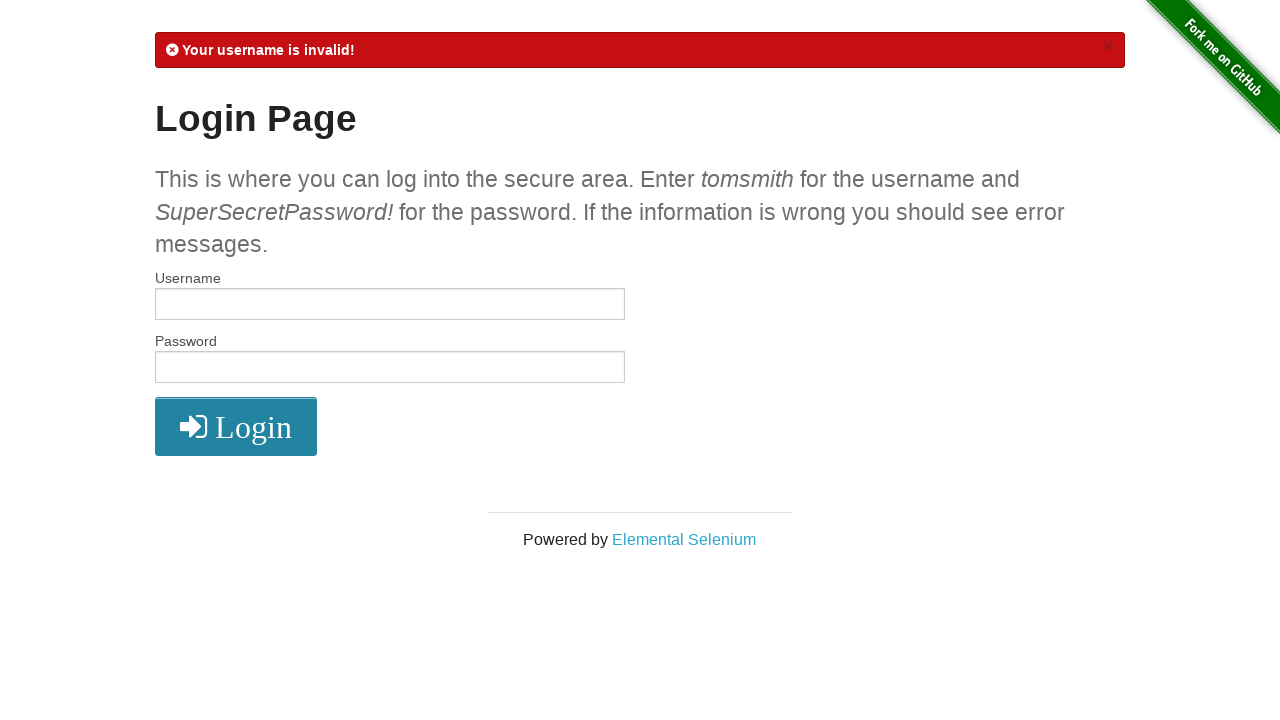